Tests the datalist dropdown by entering a city name

Starting URL: https://bonigarcia.dev/selenium-webdriver-java/web-form.html

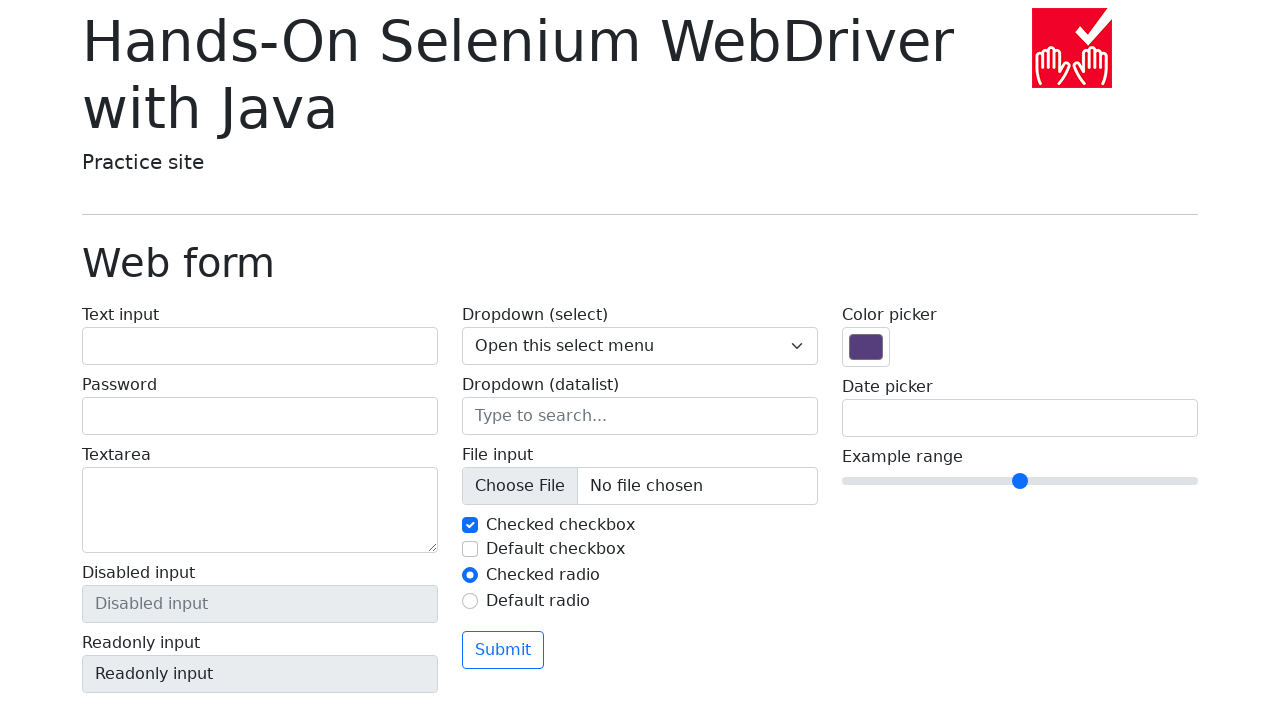

Waited for datalist dropdown label to be visible
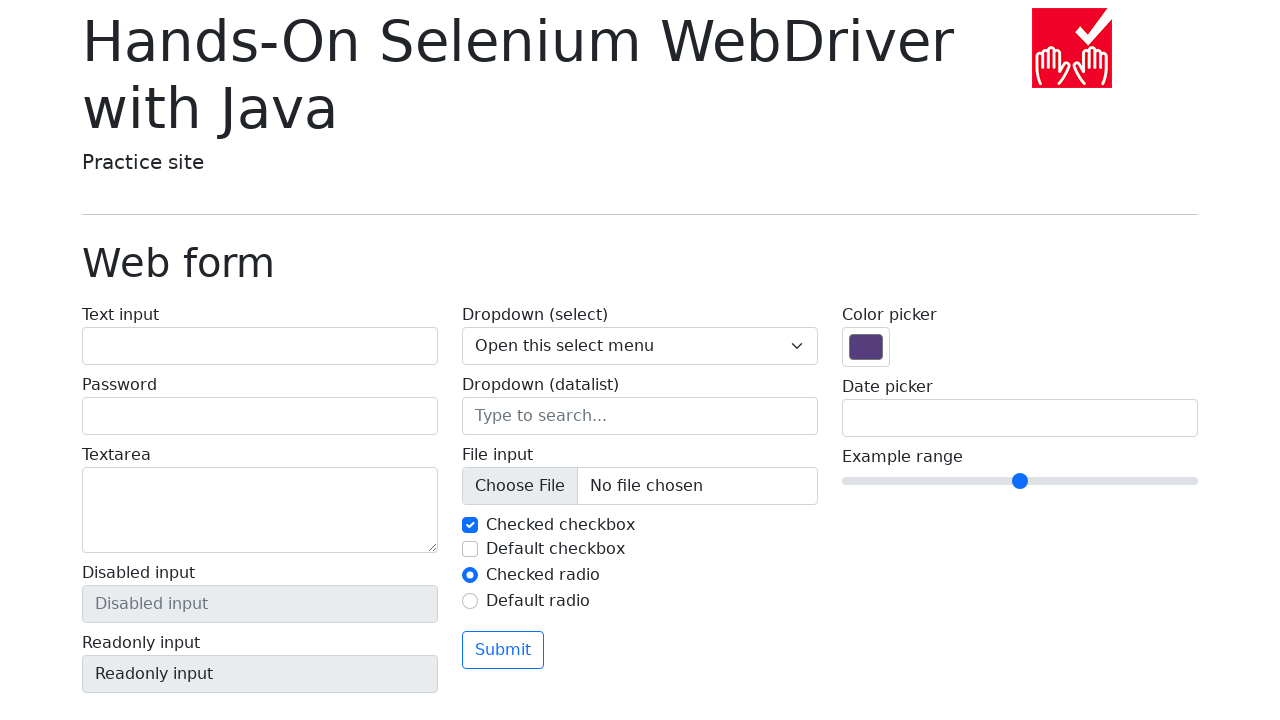

Filled datalist input with 'New York' on input[name='my-datalist']
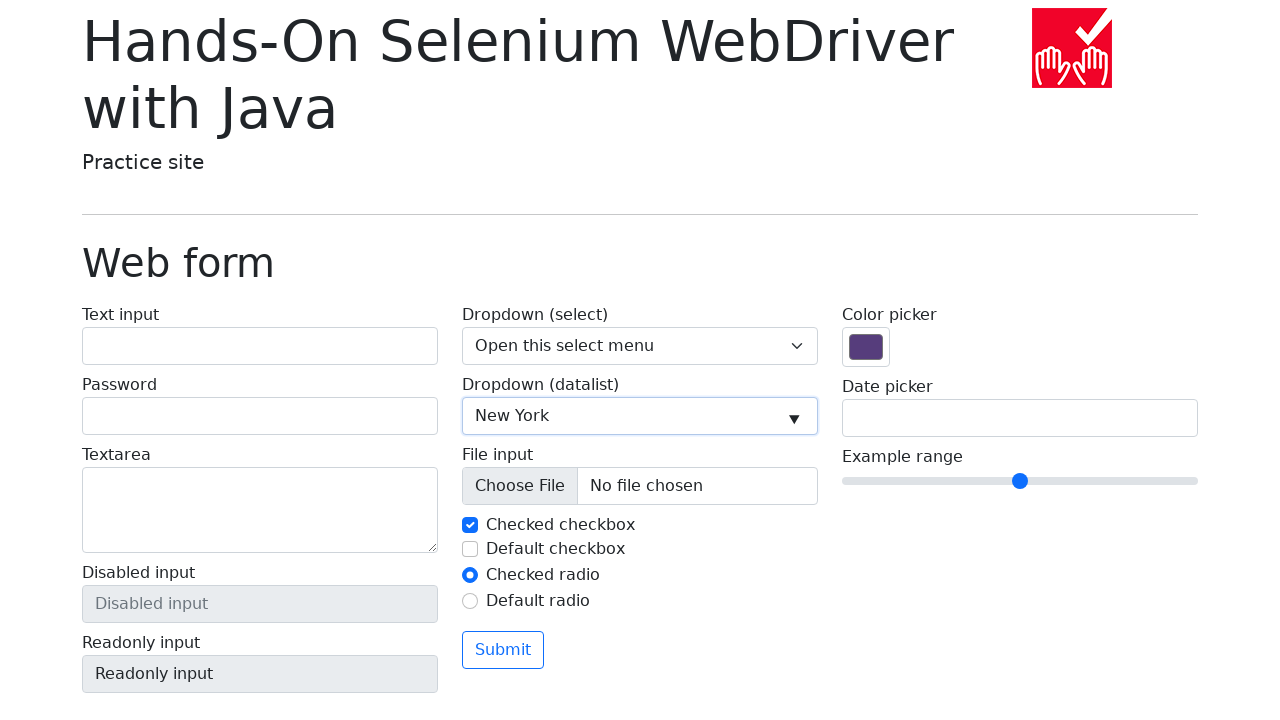

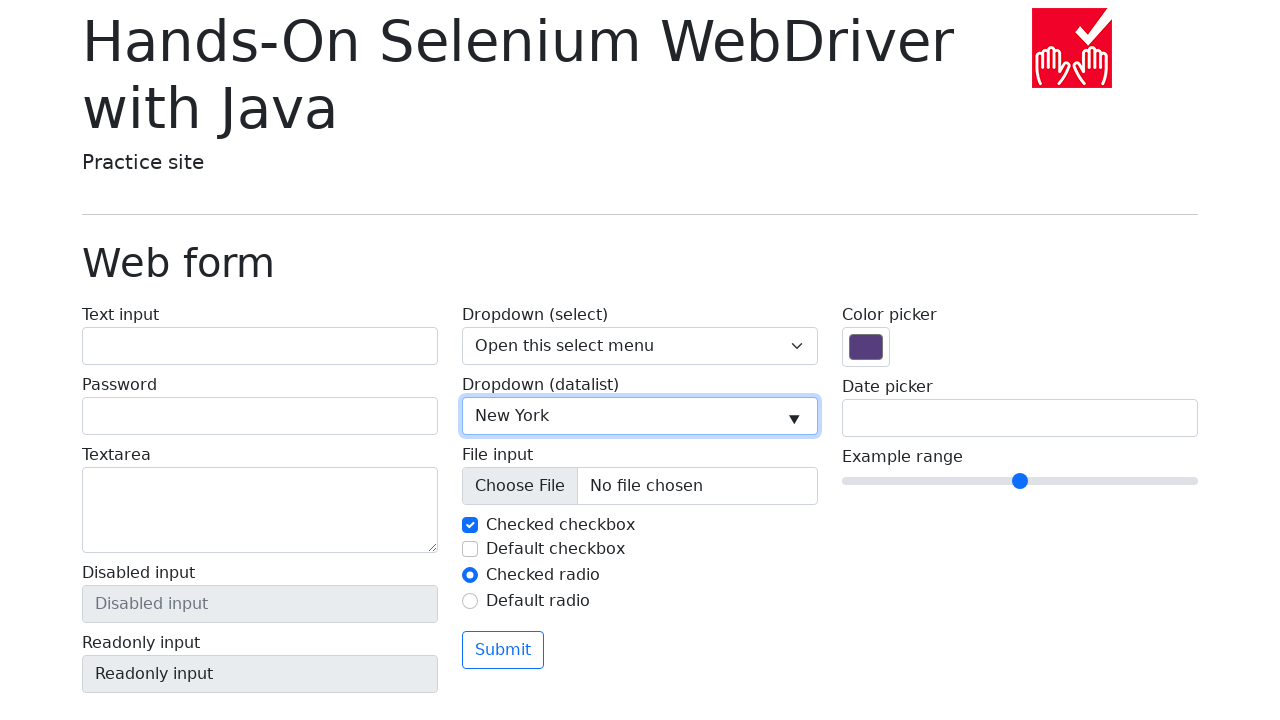